Tests horizontal slider functionality by clicking, holding, and dragging the slider element to change its value

Starting URL: https://the-internet.herokuapp.com/horizontal_slider

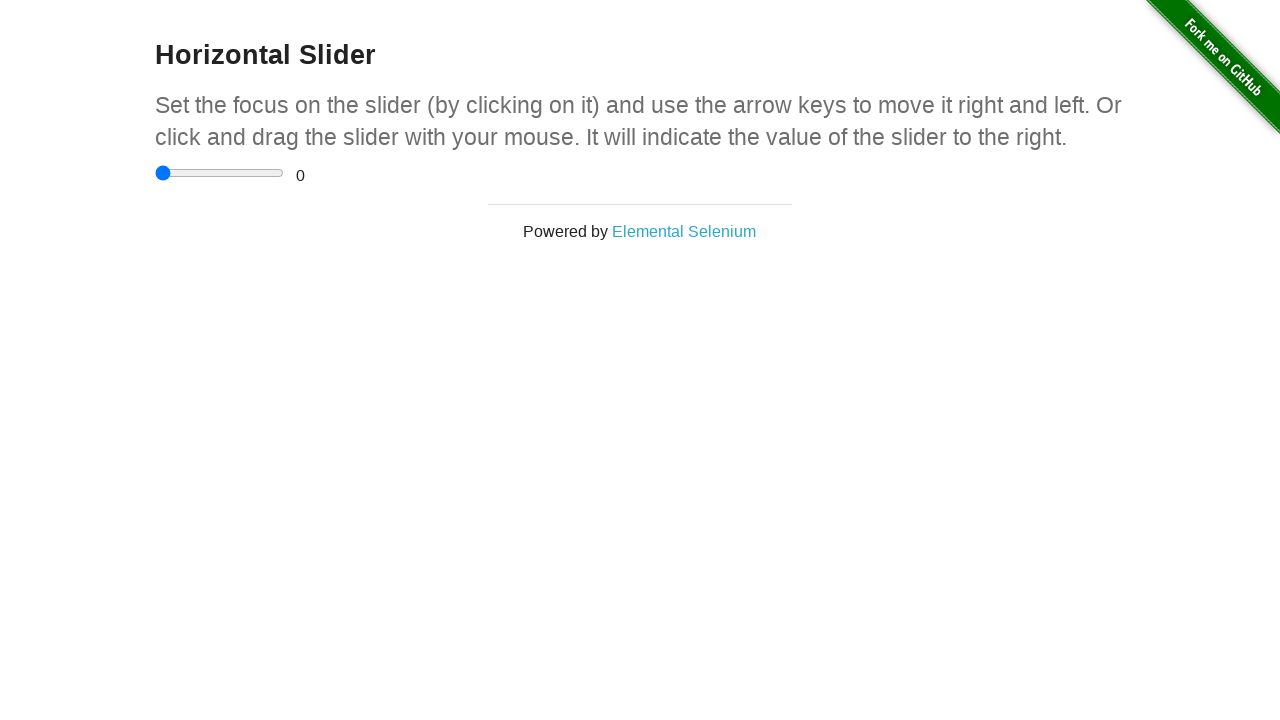

Located horizontal slider element
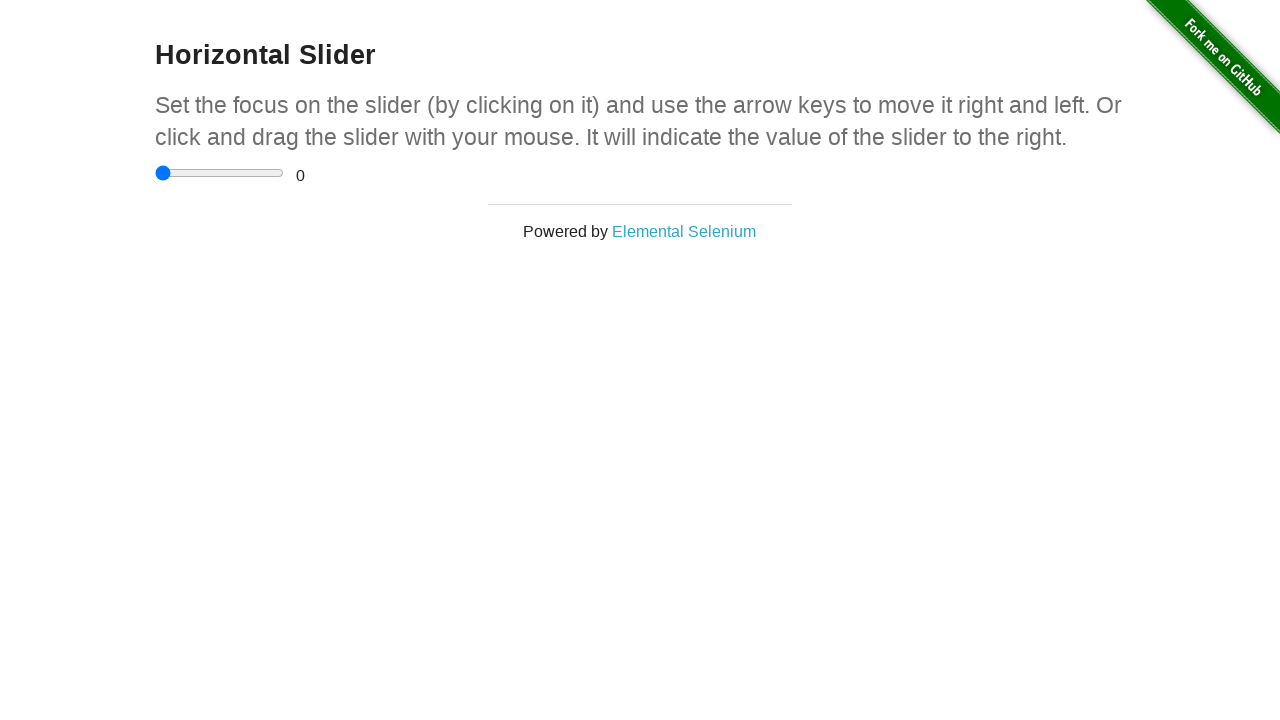

Clicked on the horizontal slider at (220, 173) on input[type='range']
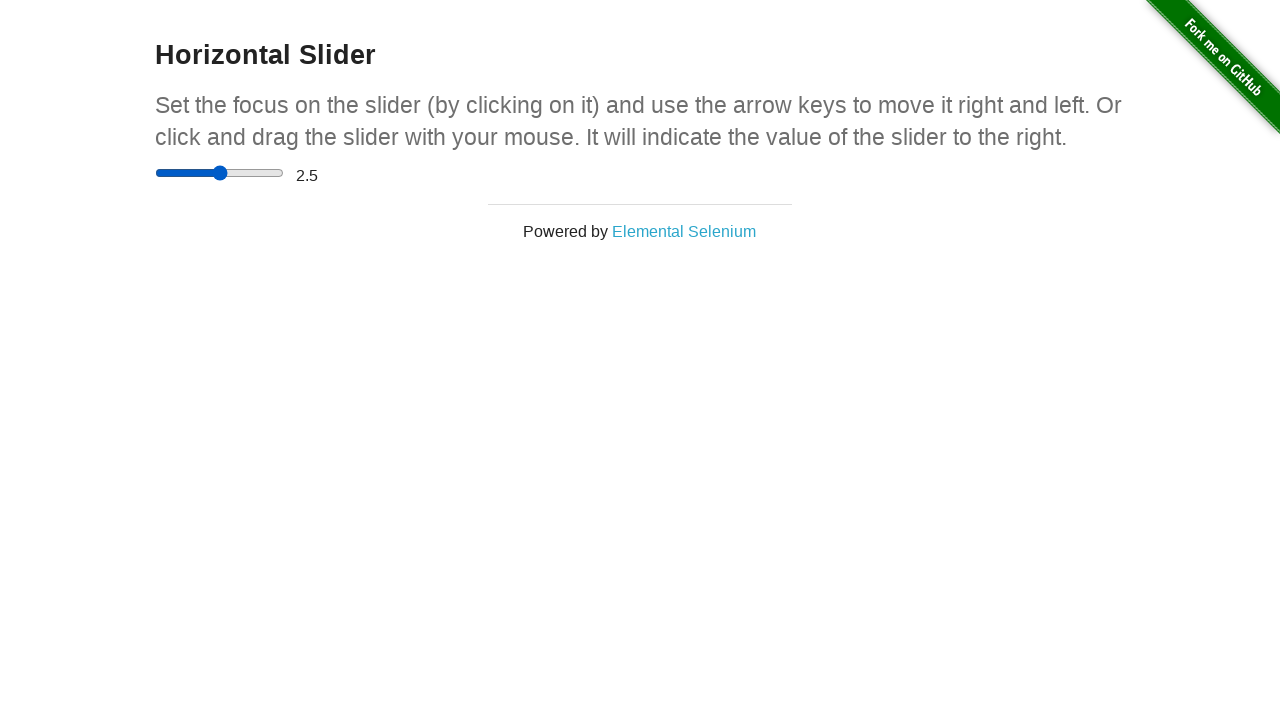

Pressed ArrowRight to move slider right (1/5) on input[type='range']
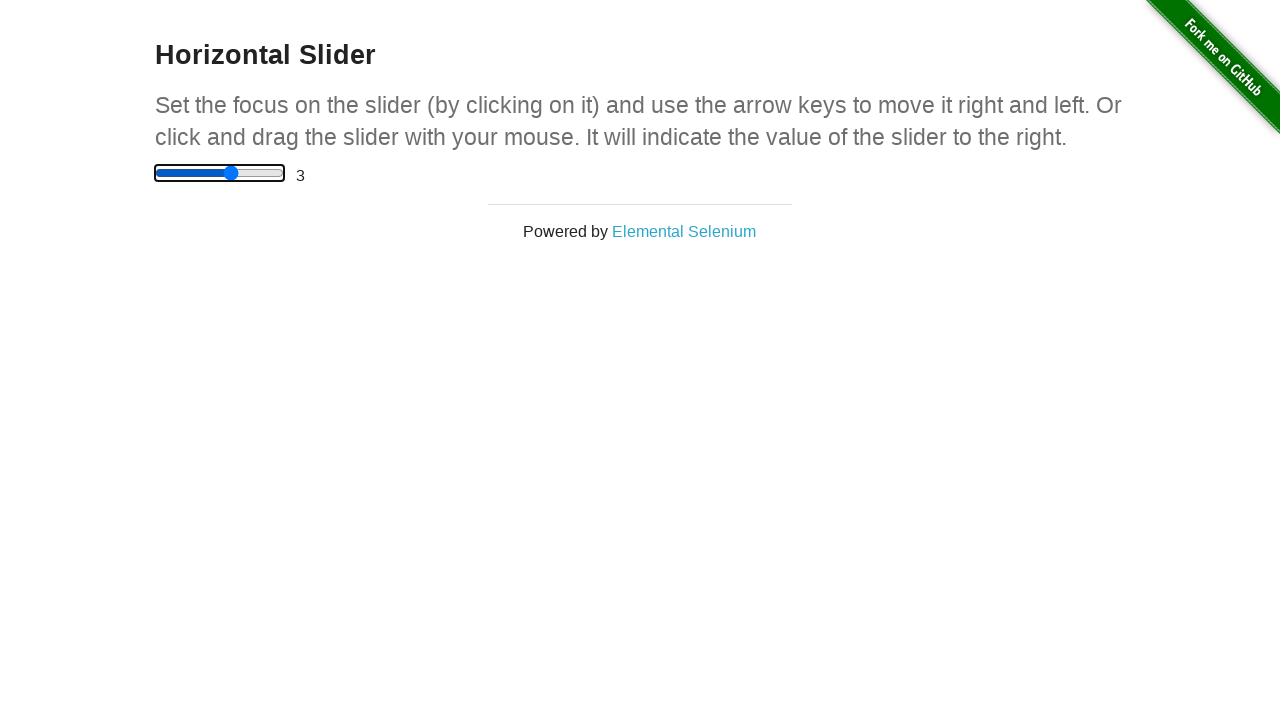

Pressed ArrowRight to move slider right (2/5) on input[type='range']
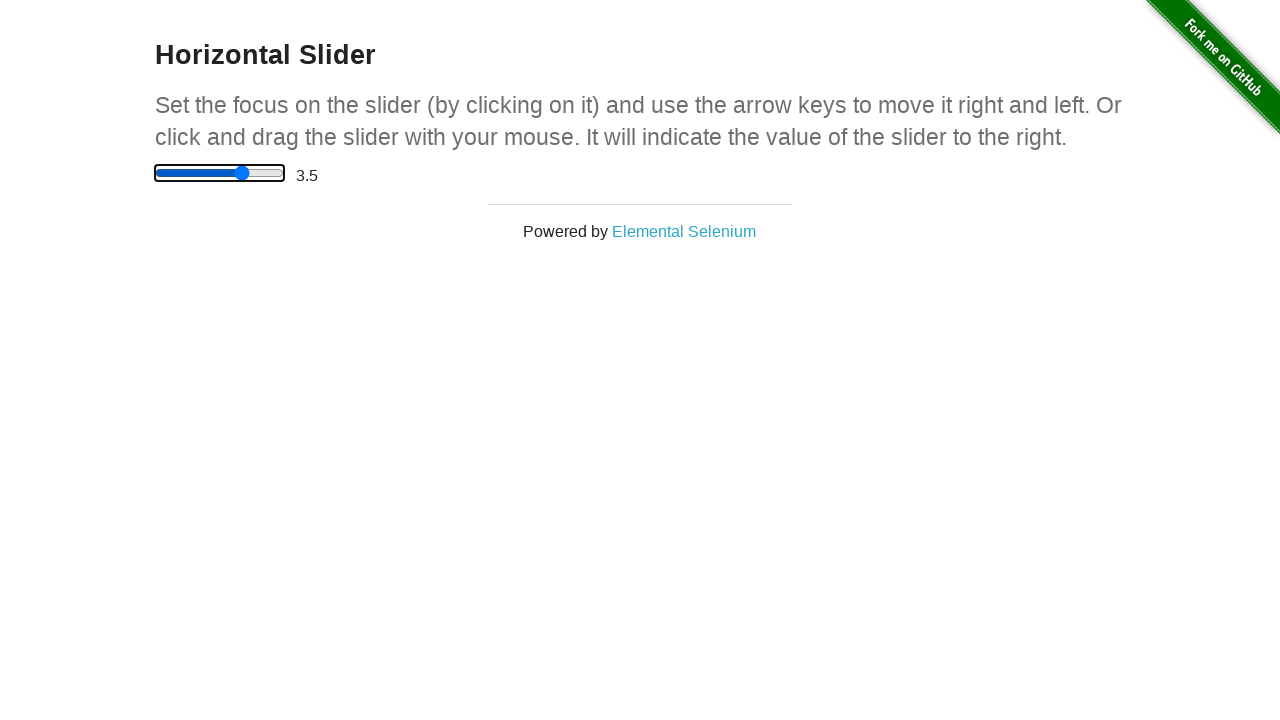

Pressed ArrowRight to move slider right (3/5) on input[type='range']
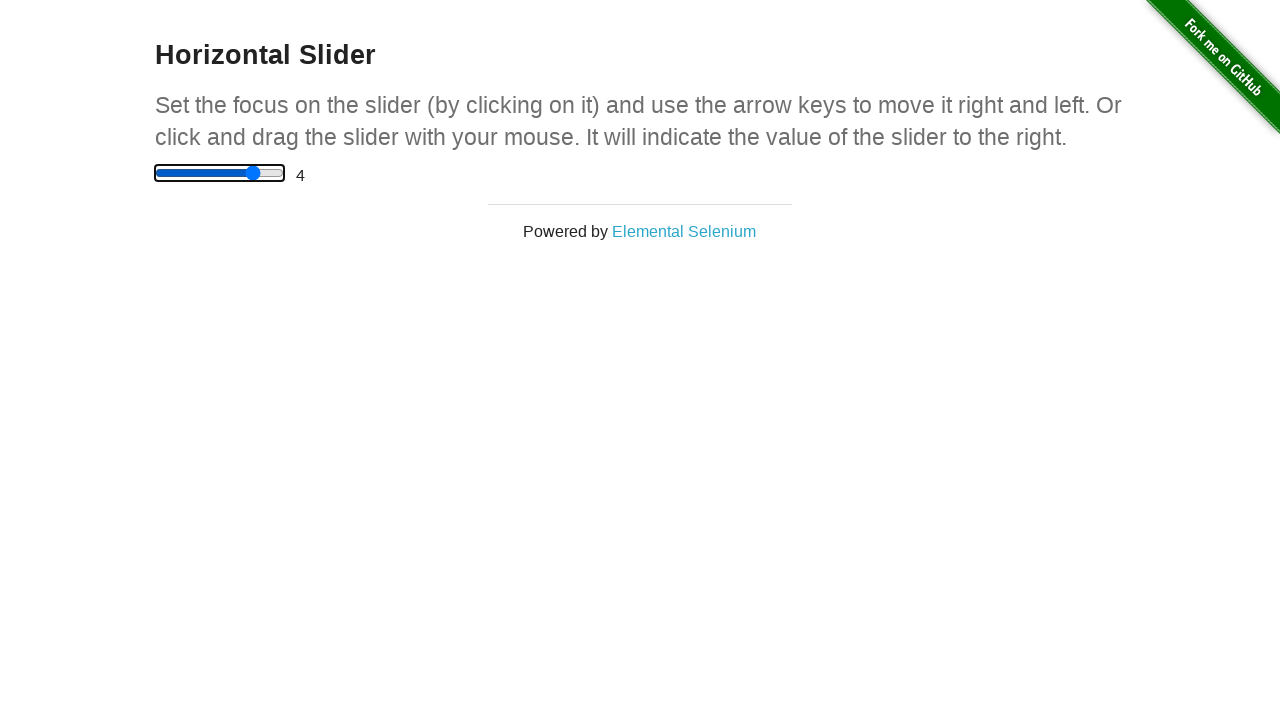

Pressed ArrowRight to move slider right (4/5) on input[type='range']
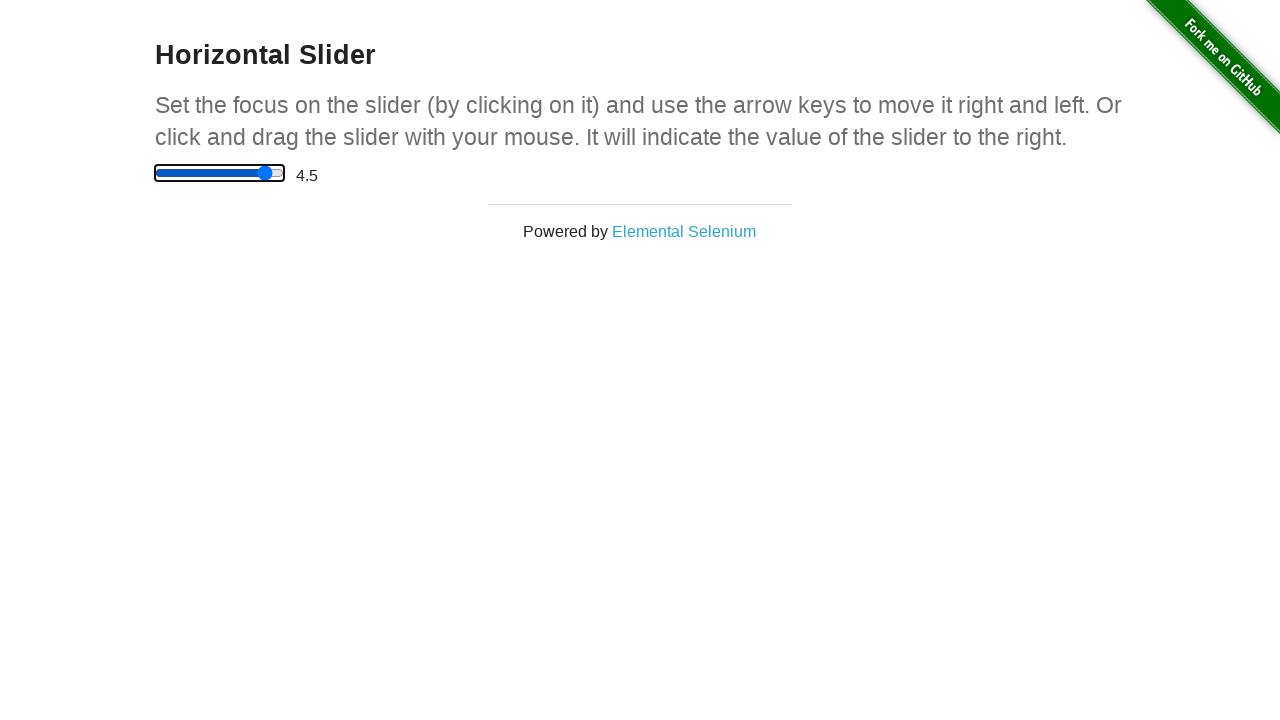

Pressed ArrowRight to move slider right (5/5) on input[type='range']
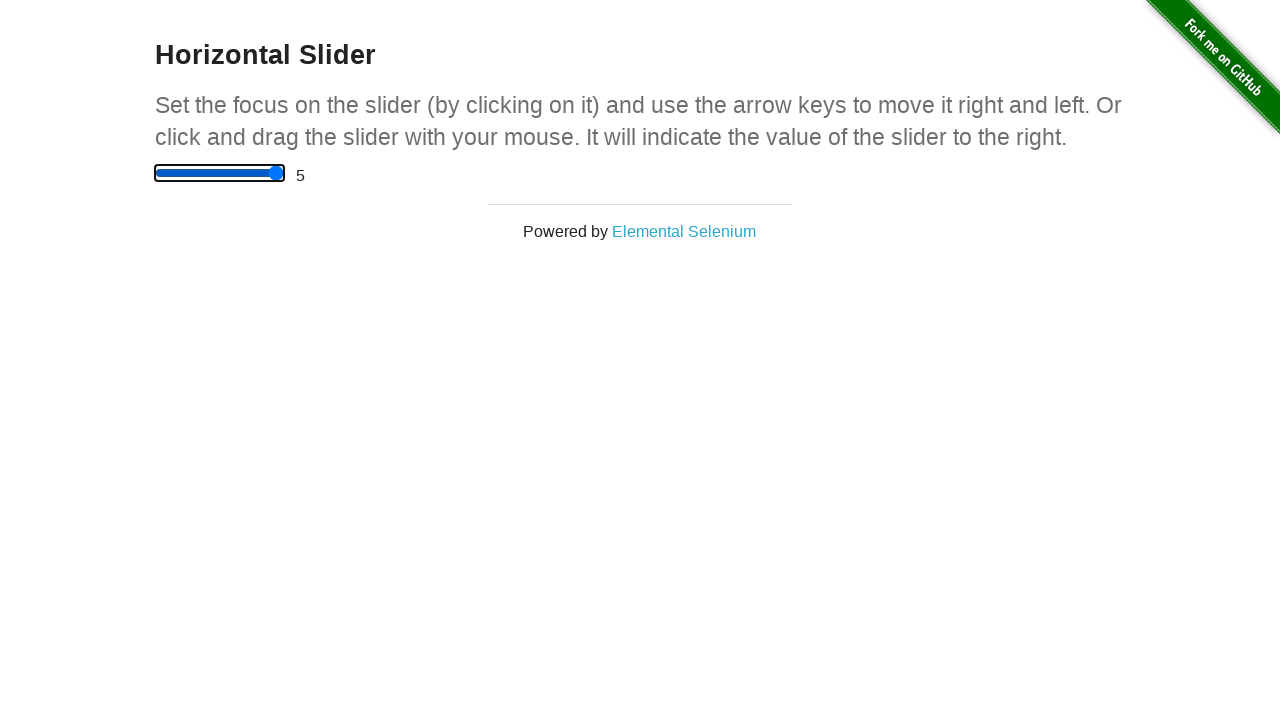

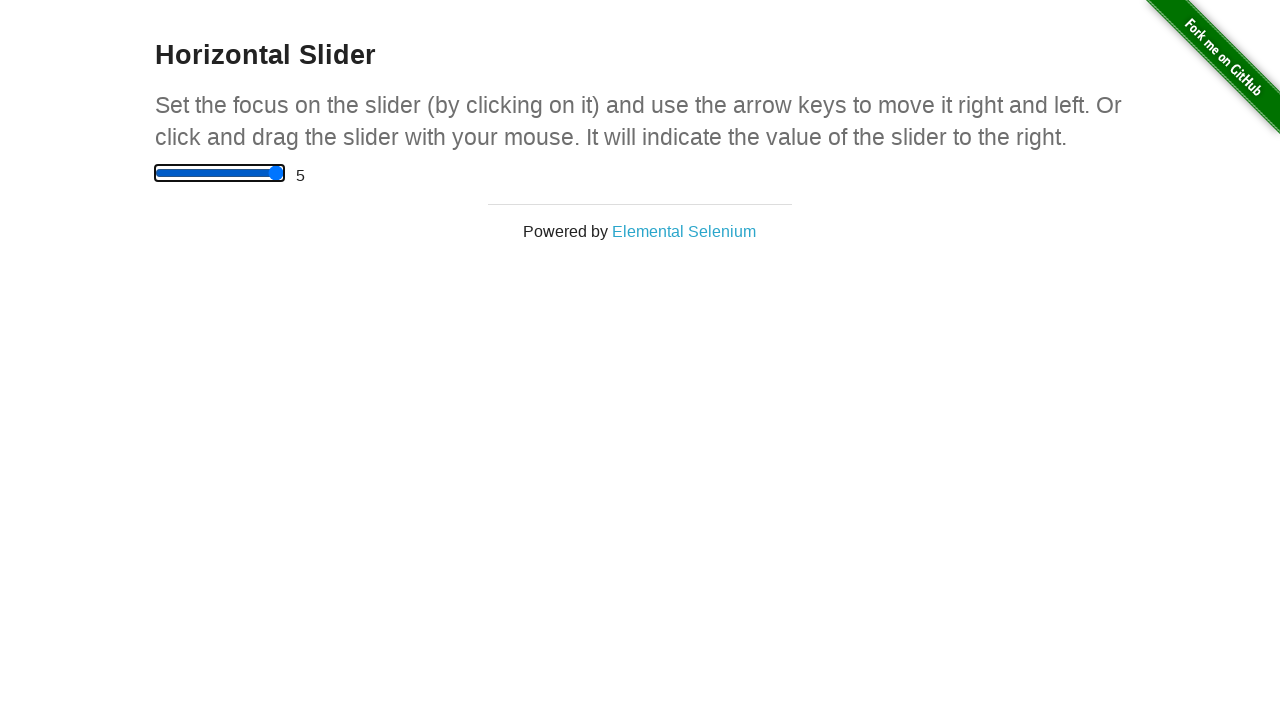